Tests the search functionality on a book webshop by searching for "for" and verifying that the expected books appear in the search results.

Starting URL: https://danube-webshop.herokuapp.com/

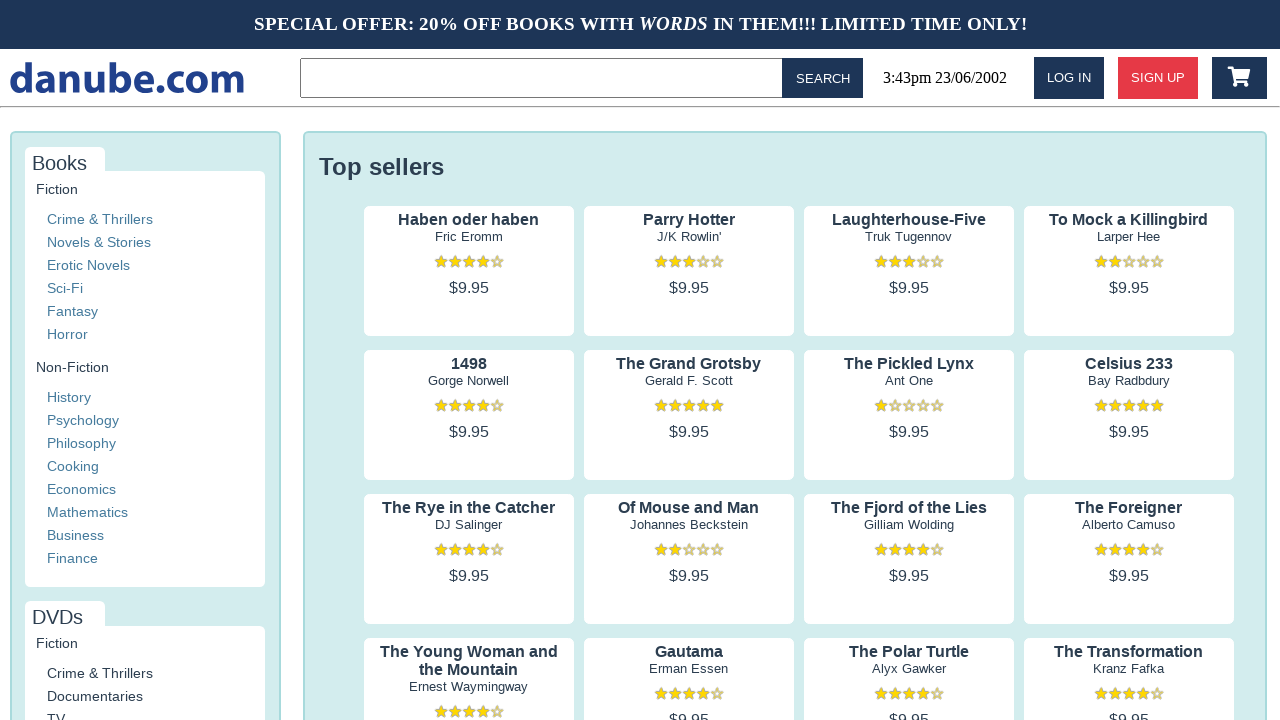

Clicked on the search input field at (545, 78) on .topbar > input
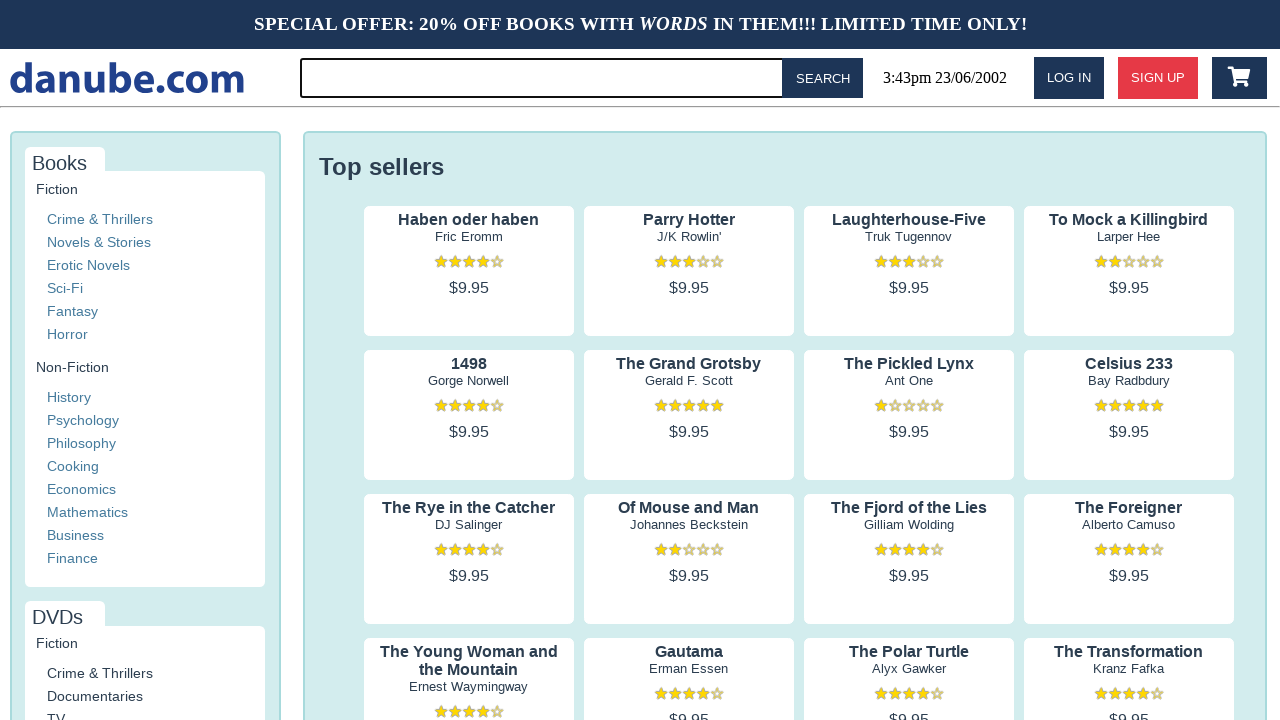

Filled search field with 'for' on .topbar > input
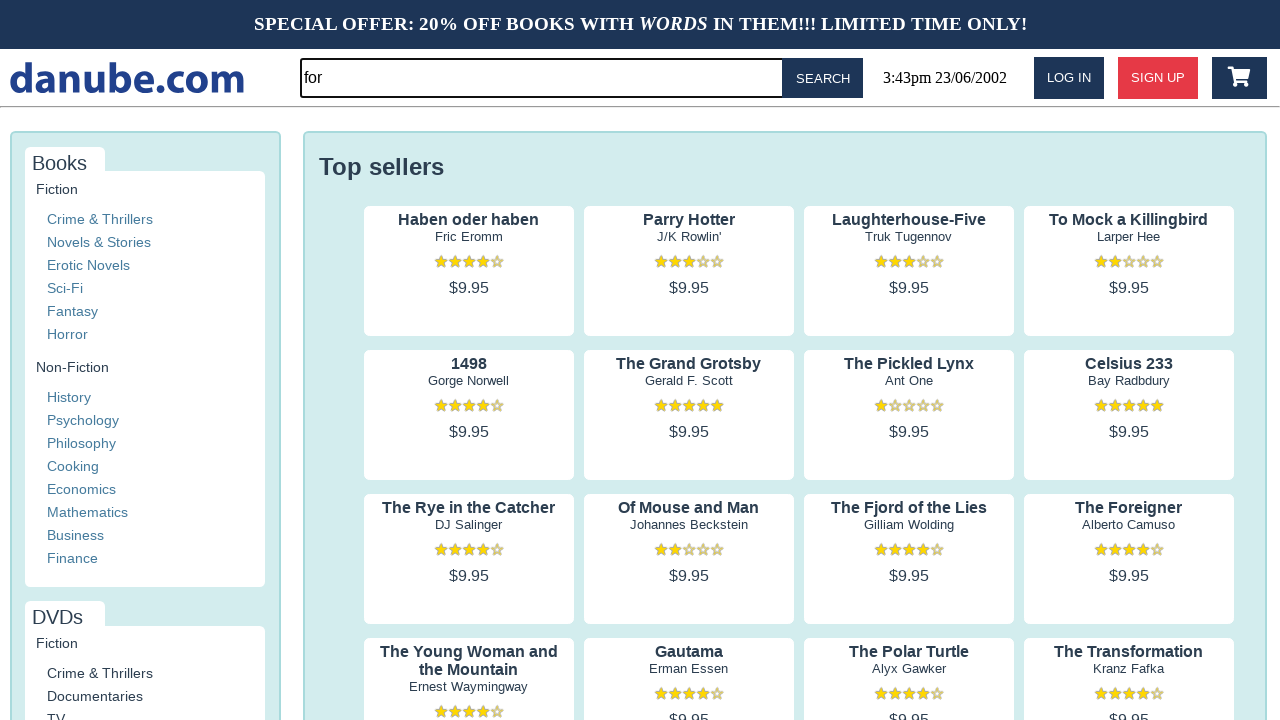

Clicked search button to execute search at (823, 78) on #button-search
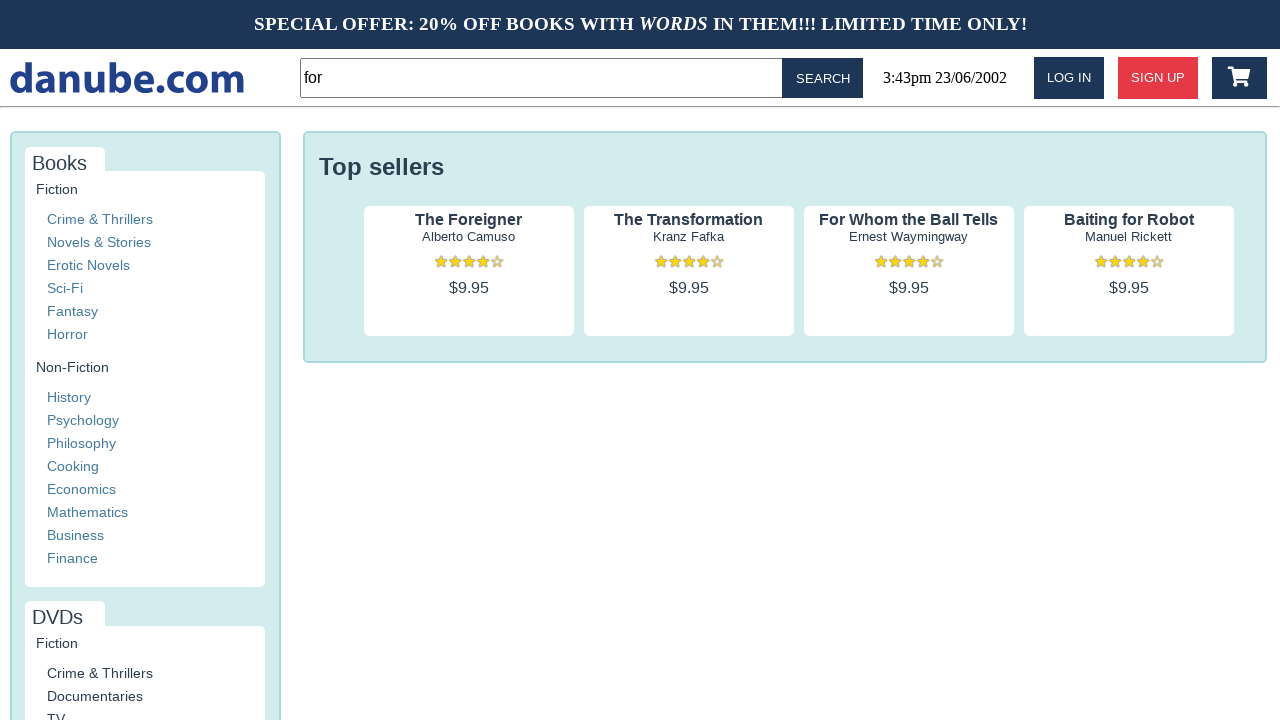

Search results loaded and first result is visible
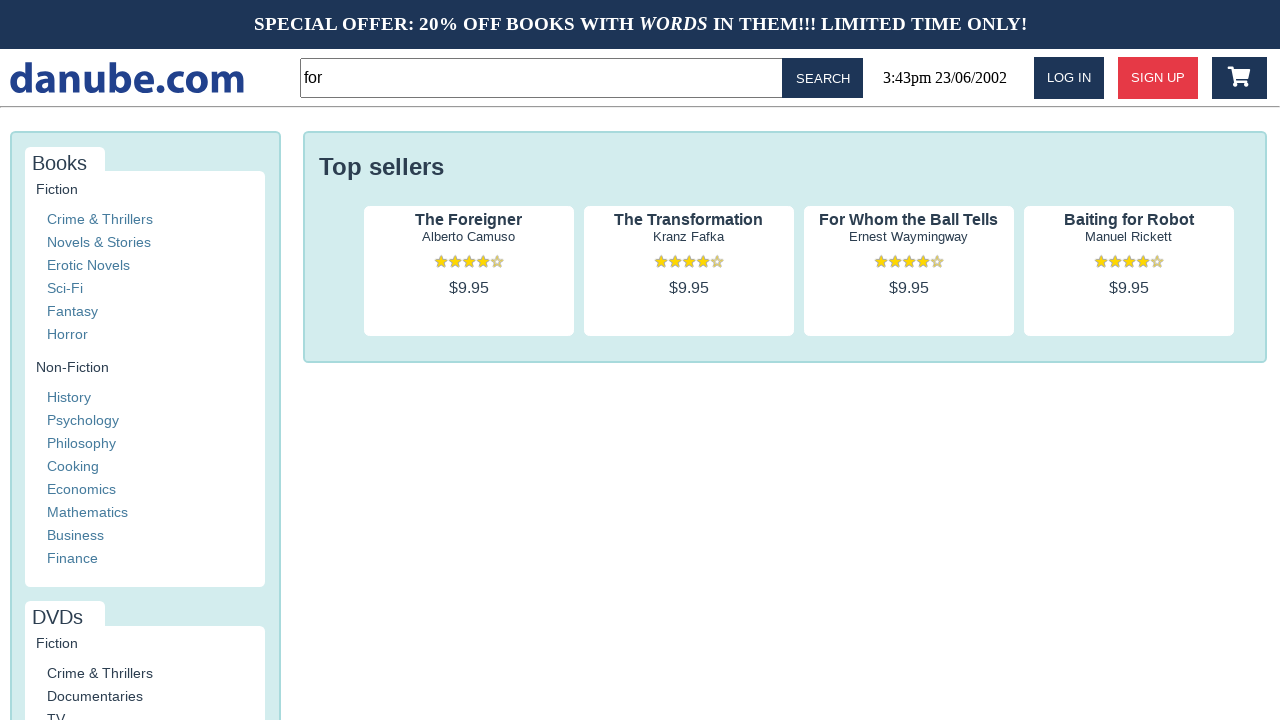

Retrieved 4 search results
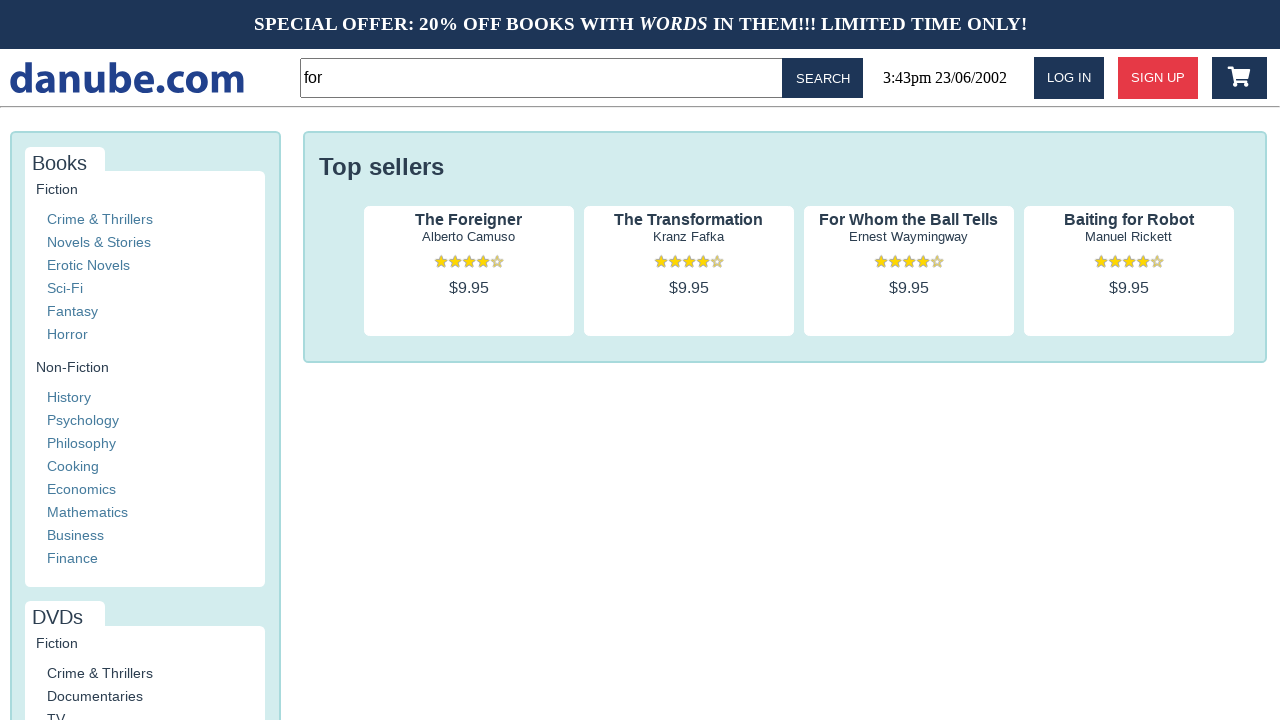

Verified that exactly 4 search results were returned
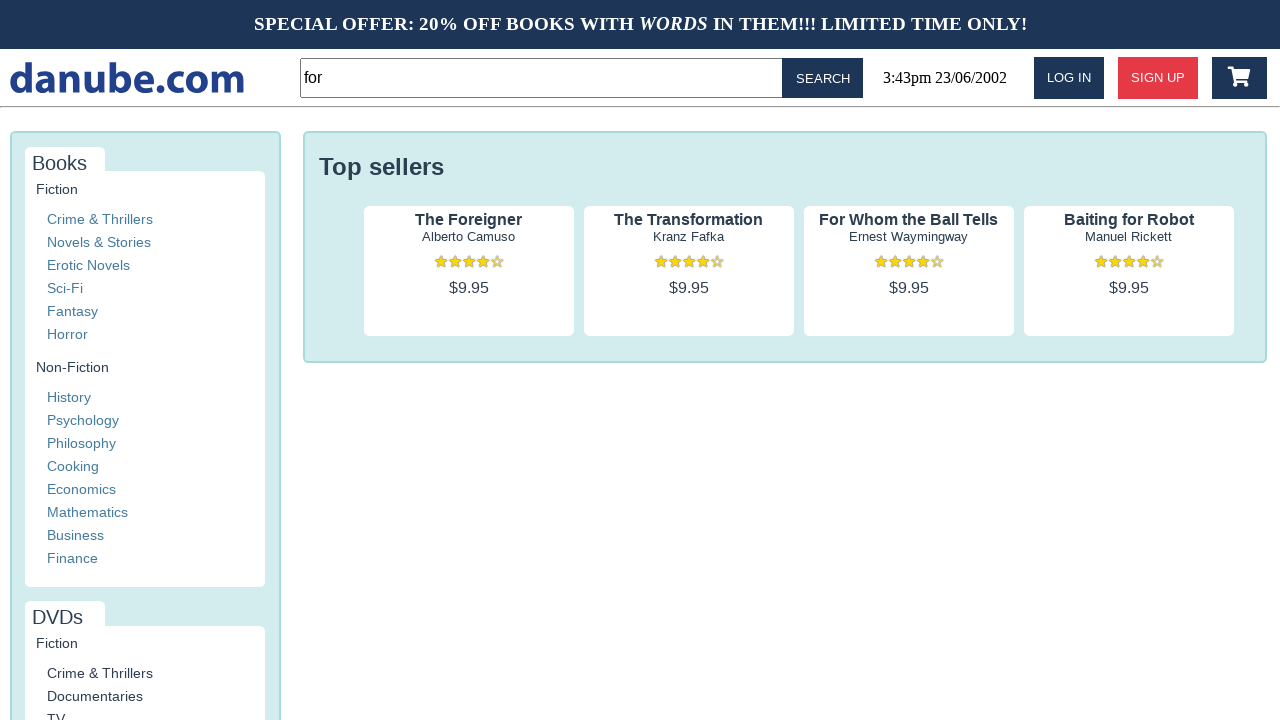

Retrieved book title: 'The Foreigner' from result 1
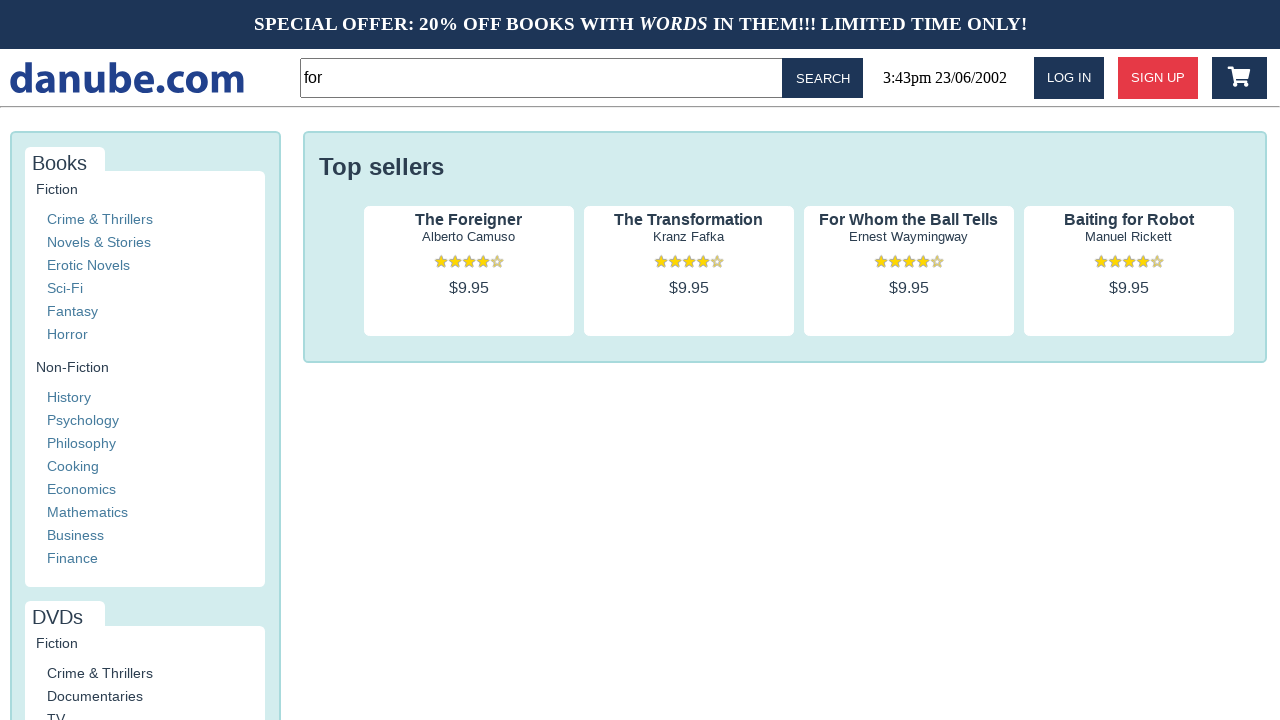

Verified 'The Foreigner' is in the expected books list
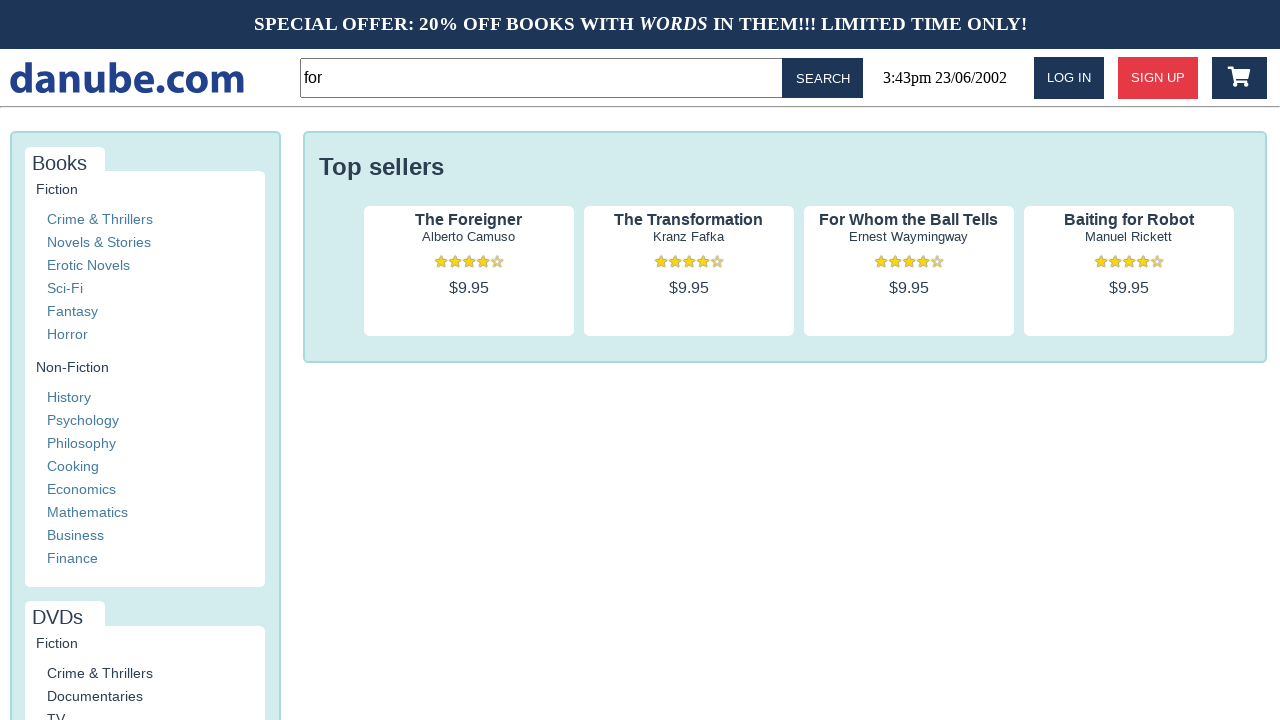

Retrieved book title: 'The Transformation' from result 2
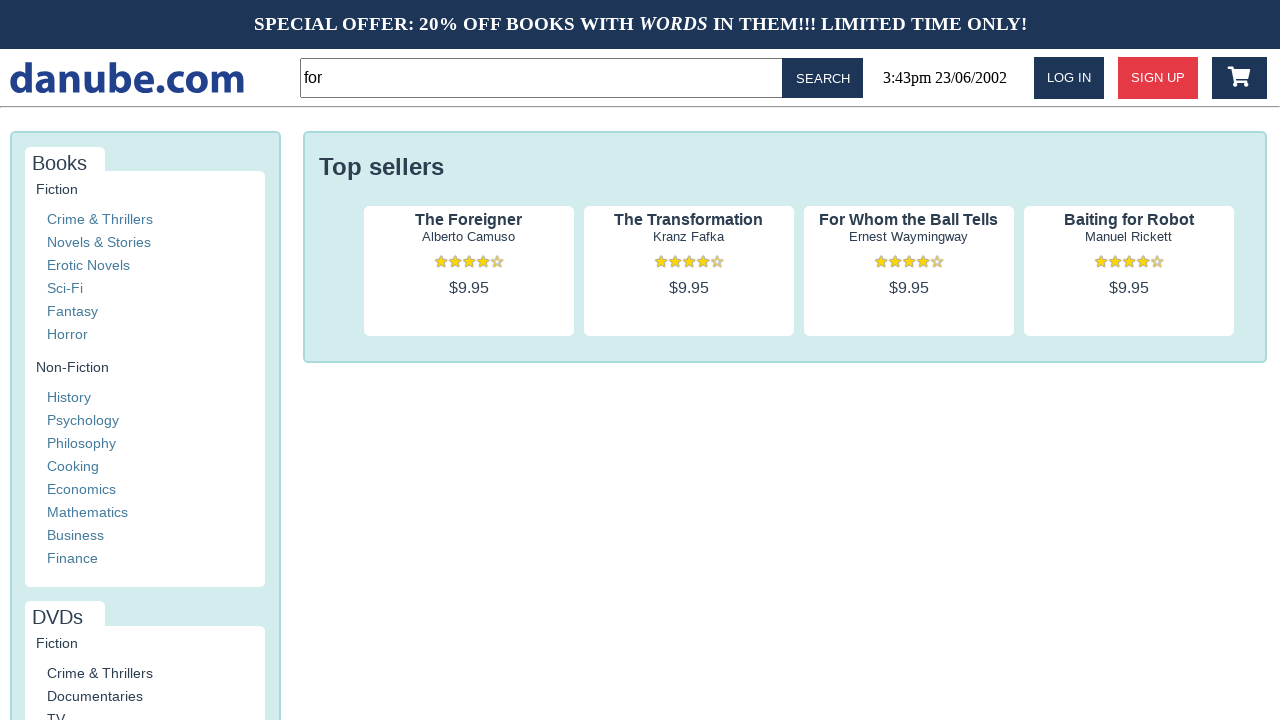

Verified 'The Transformation' is in the expected books list
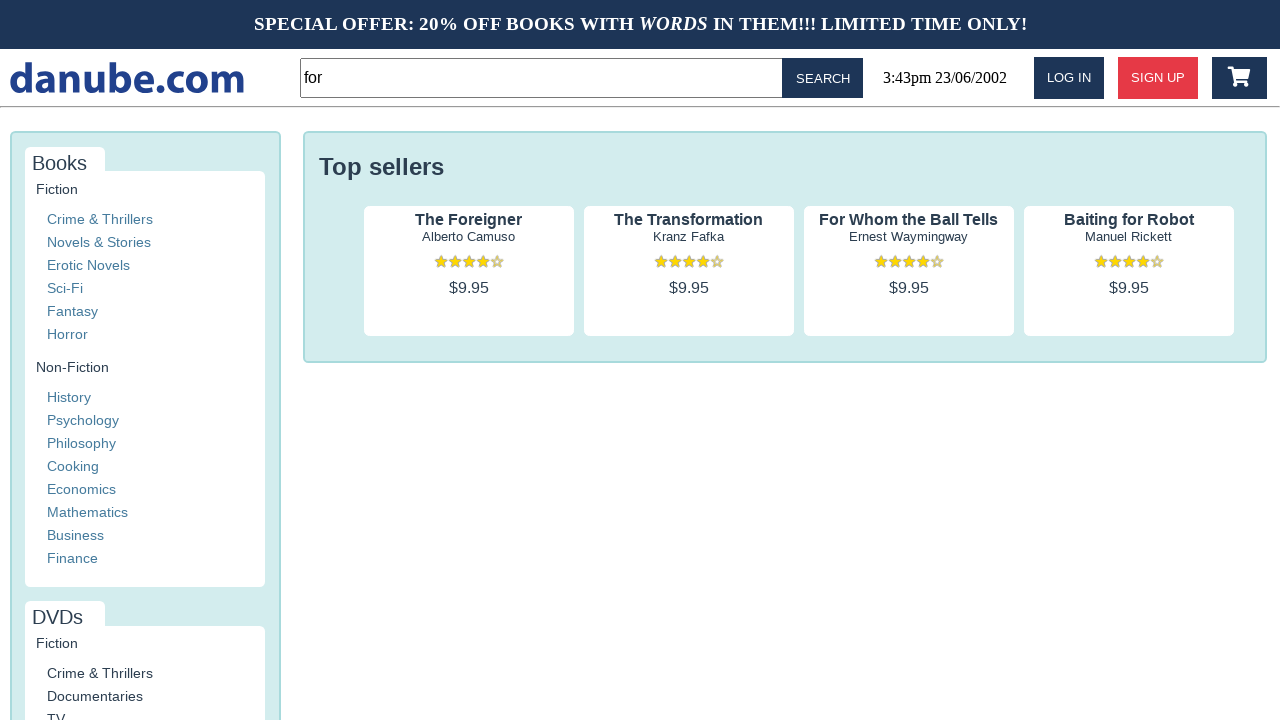

Retrieved book title: 'For Whom the Ball Tells' from result 3
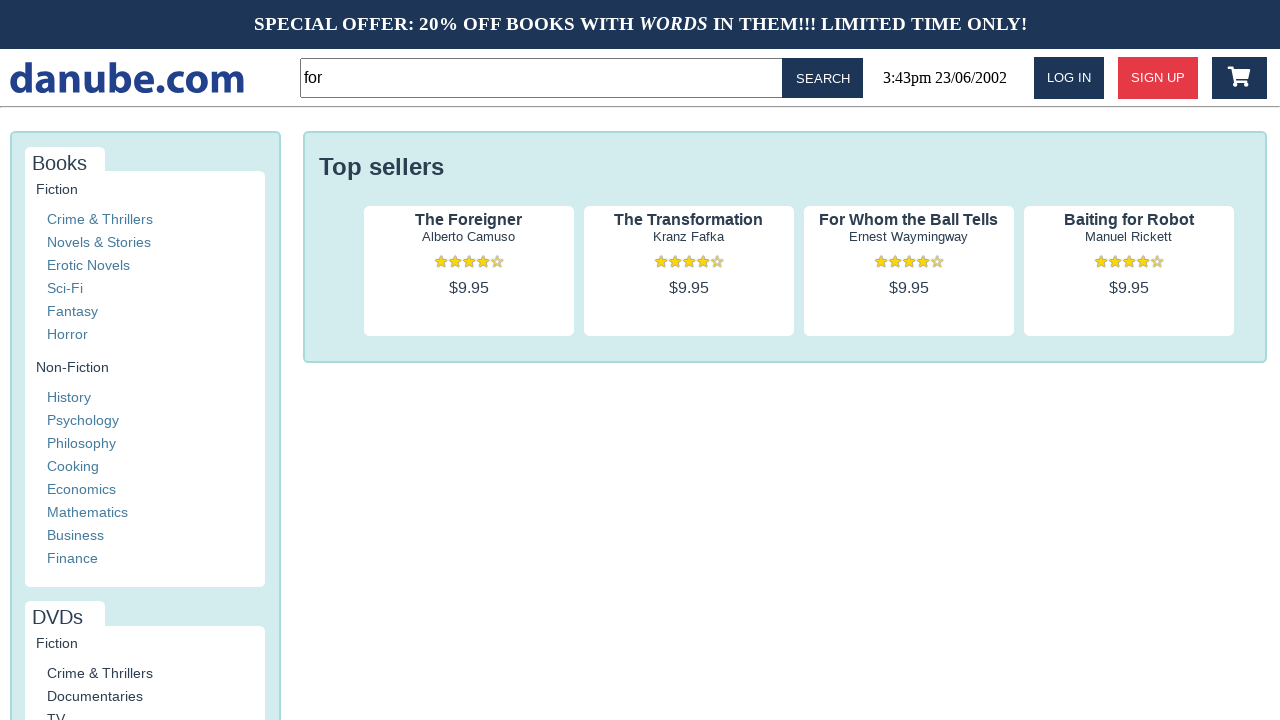

Verified 'For Whom the Ball Tells' is in the expected books list
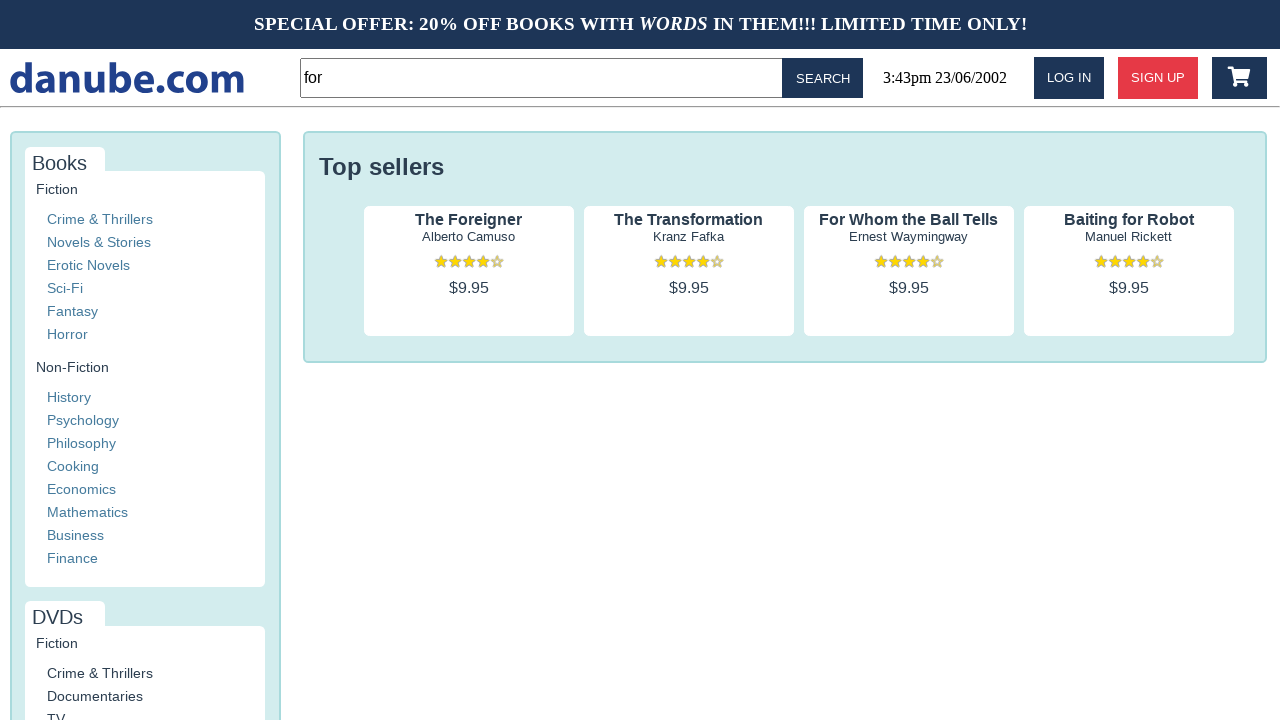

Retrieved book title: 'Baiting for Robot' from result 4
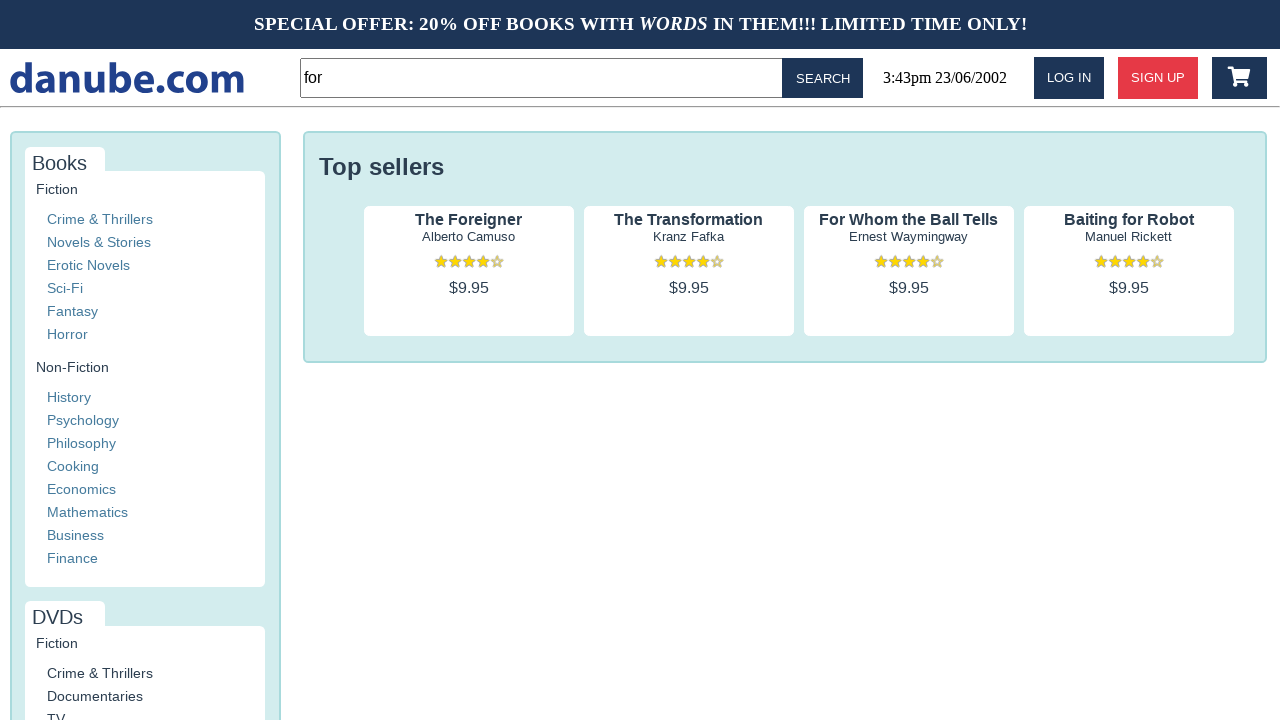

Verified 'Baiting for Robot' is in the expected books list
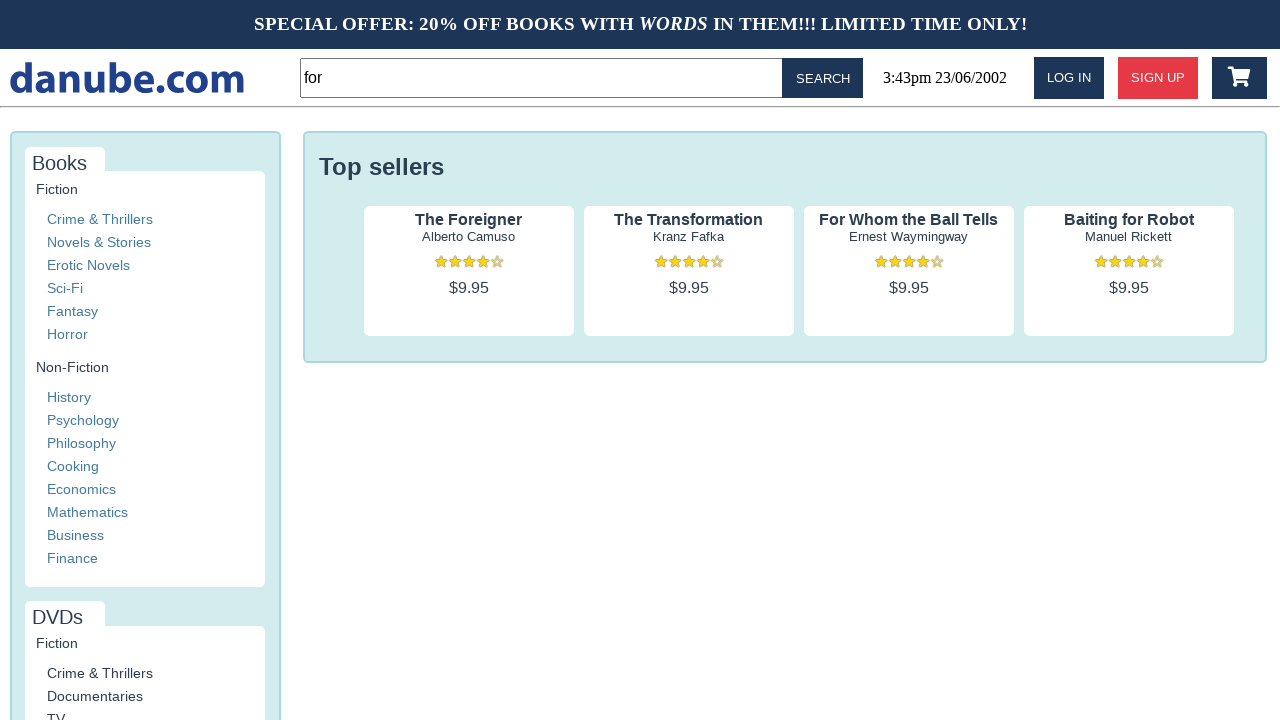

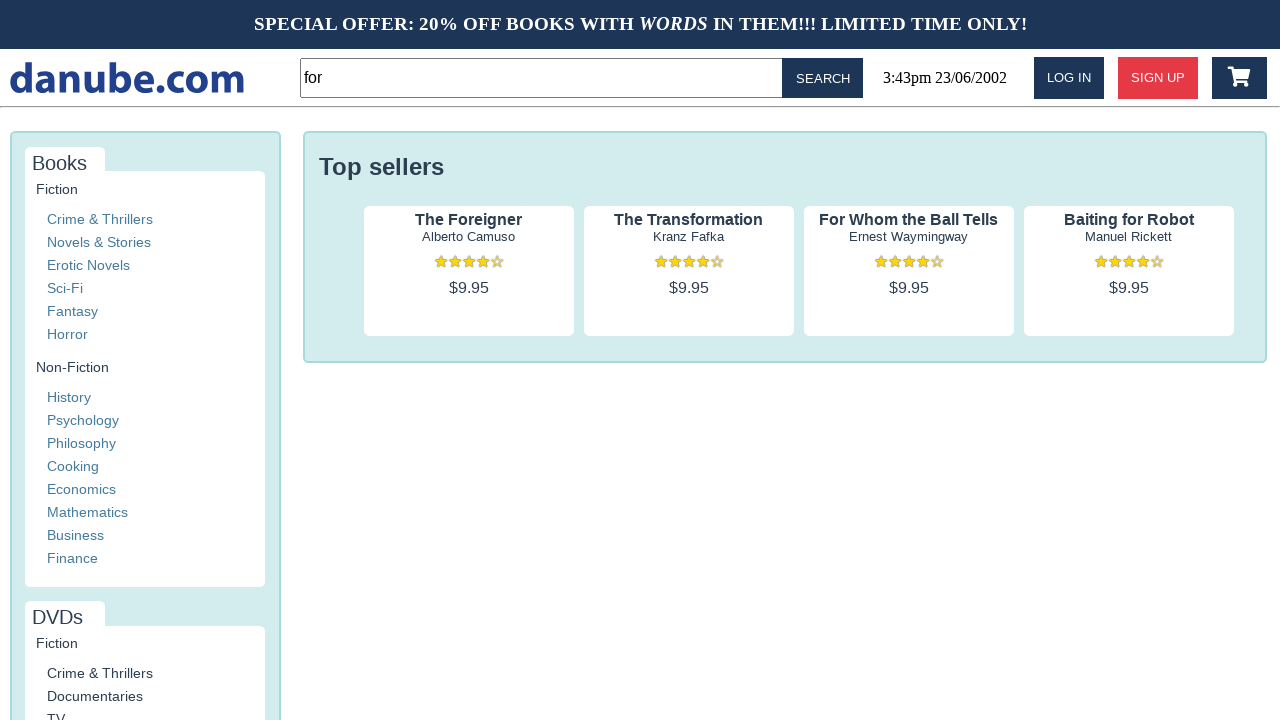